Tests clicking on a growing/animated "click me" button and verifies that the event is triggered successfully

Starting URL: https://testpages.herokuapp.com/styled/challenges/growing-clickable.html

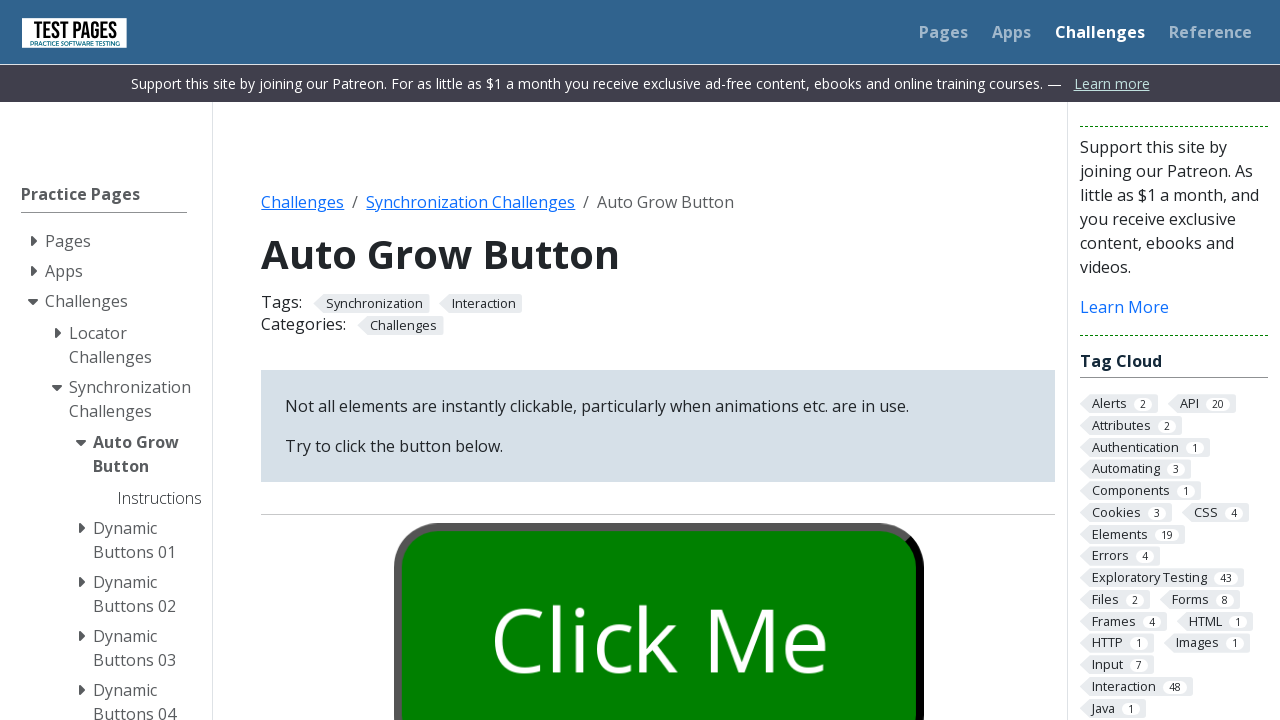

Waited for the growing clickable button to be ready
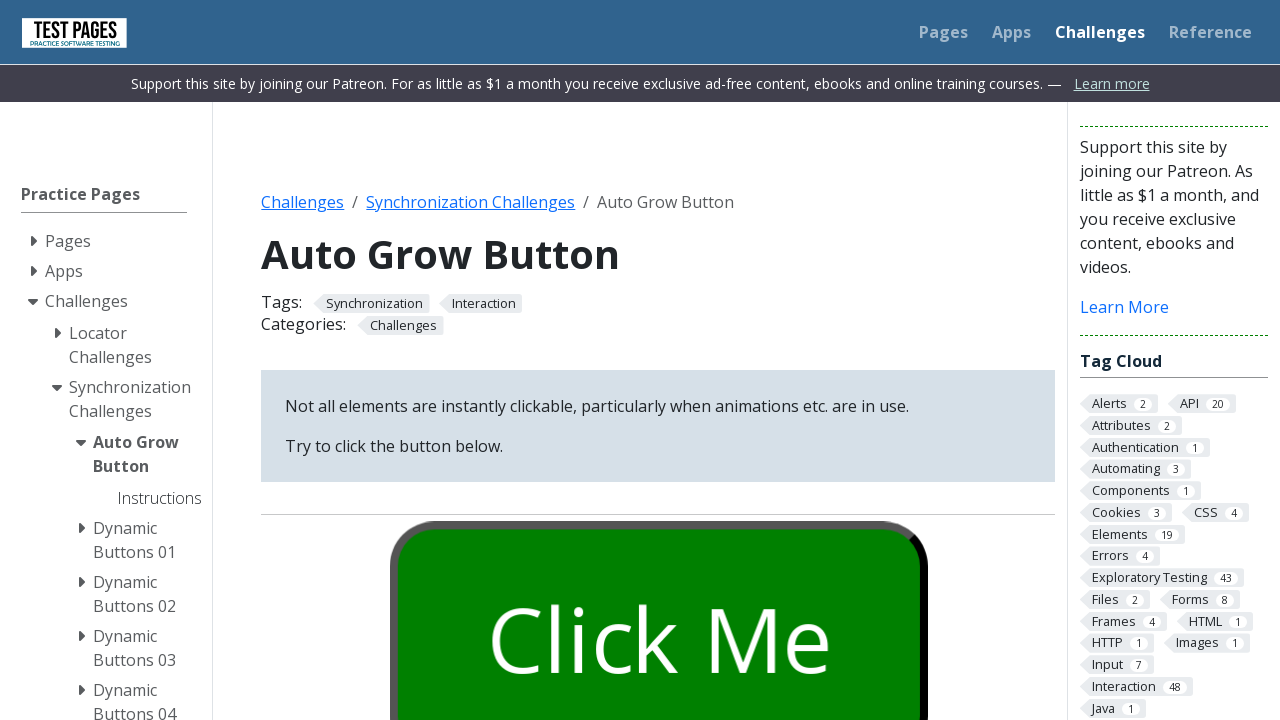

Clicked on the growing 'click me' button at (658, 620) on #growbutton
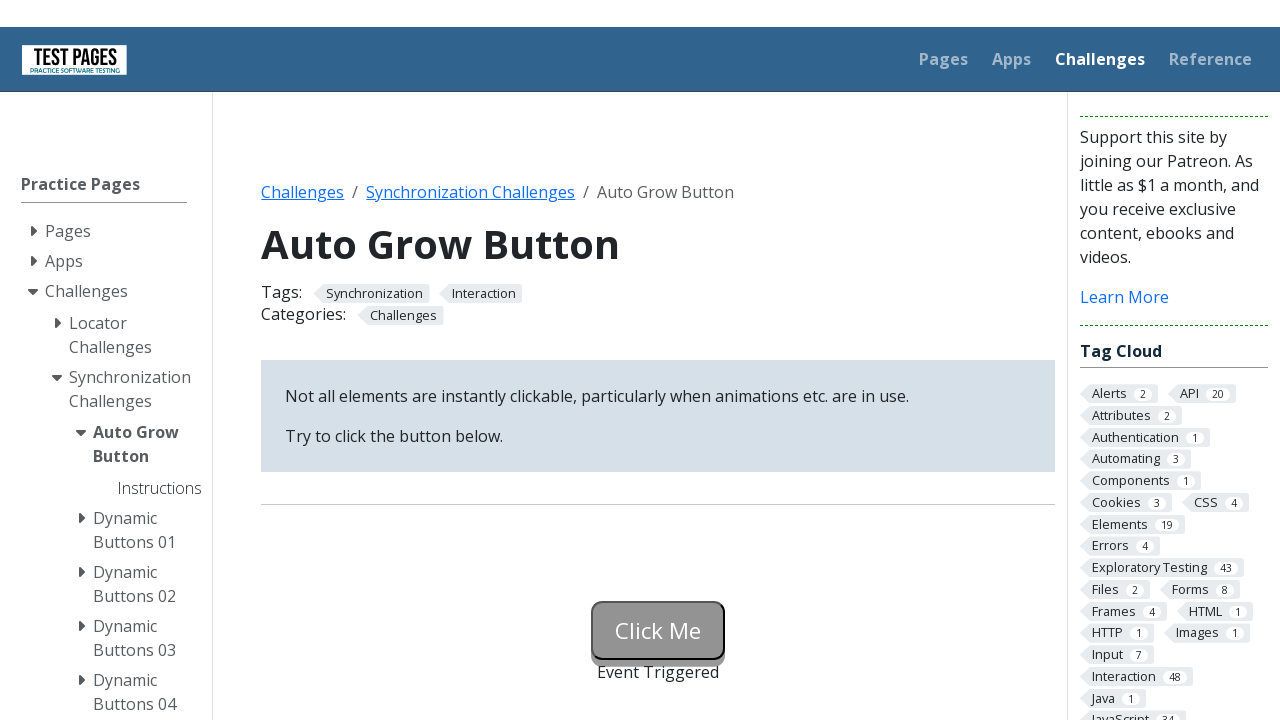

Waited for the status message to appear
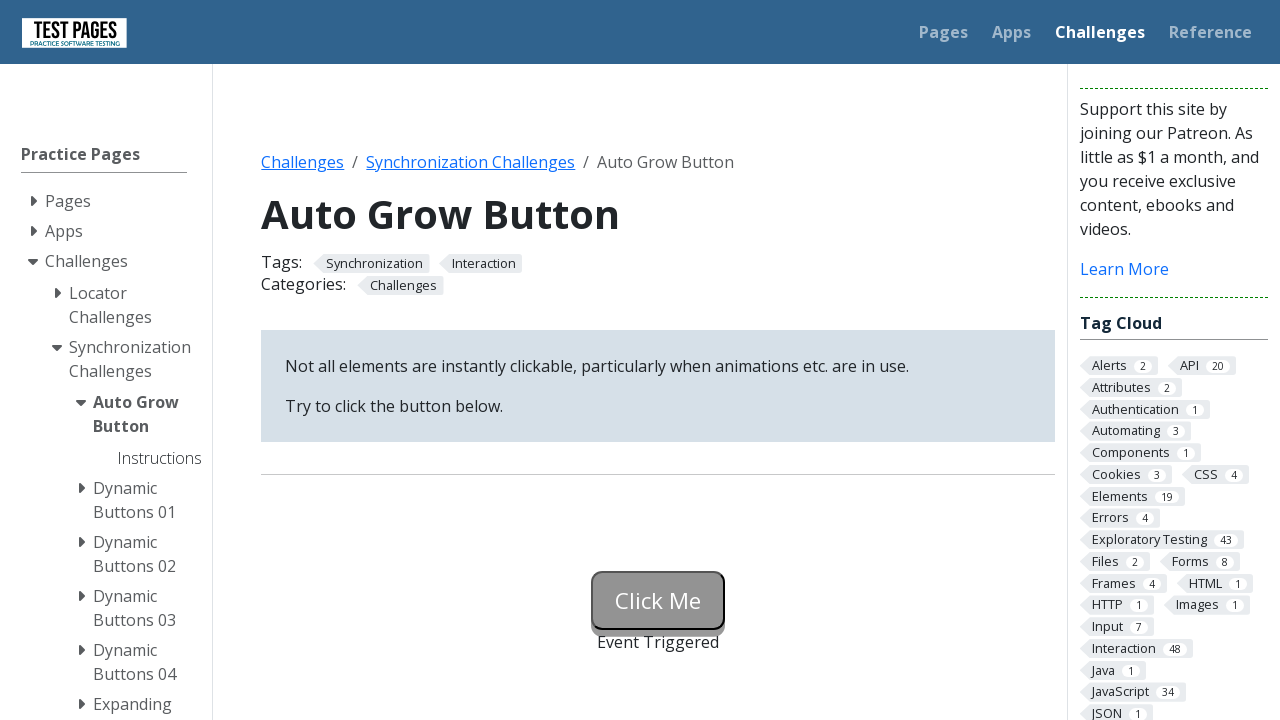

Retrieved status text from the page
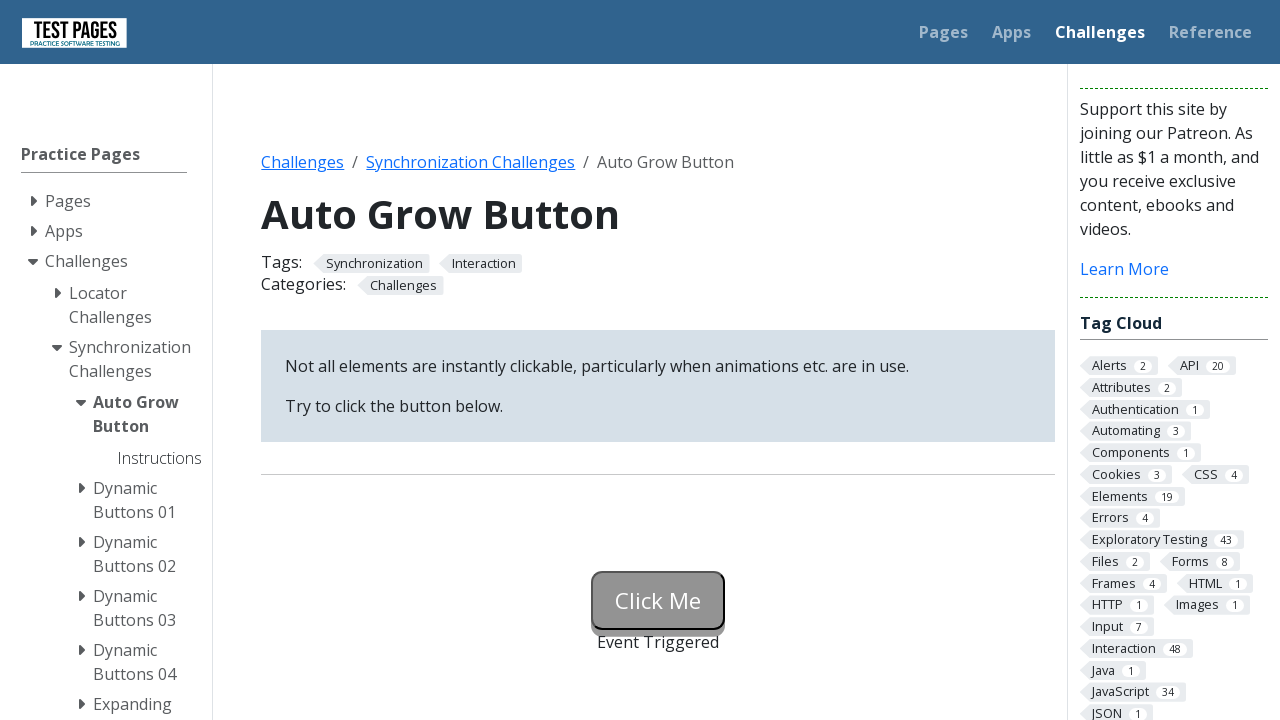

Verified that the event was triggered successfully with status 'Event Triggered'
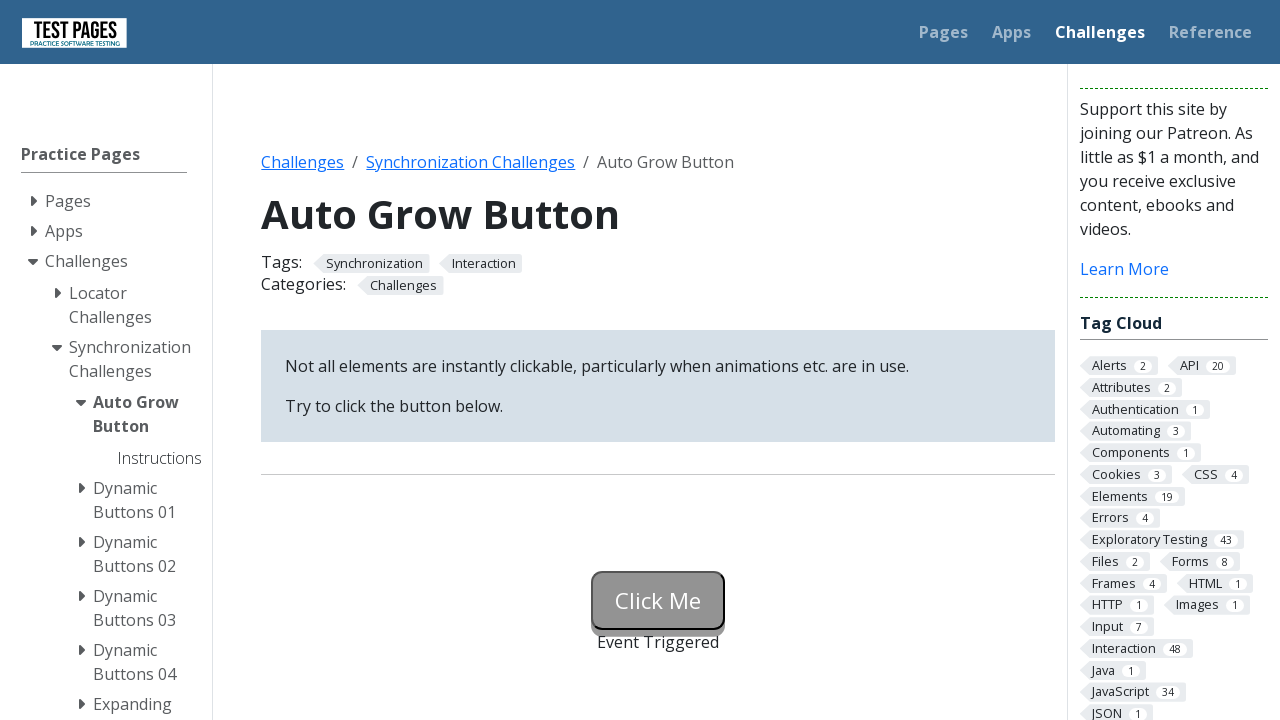

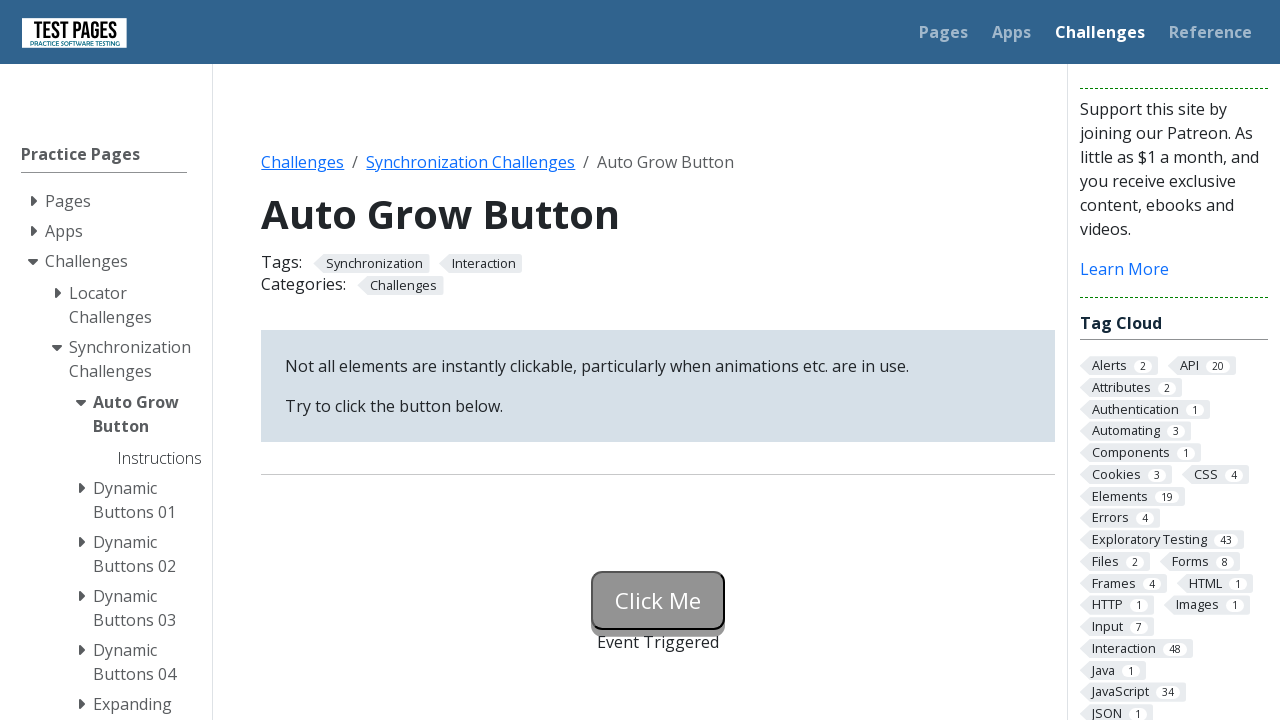